Tests window handling functionality by clicking a link that opens a new window, switching between the original and new windows, and verifying page titles on both windows.

Starting URL: https://the-internet.herokuapp.com/windows

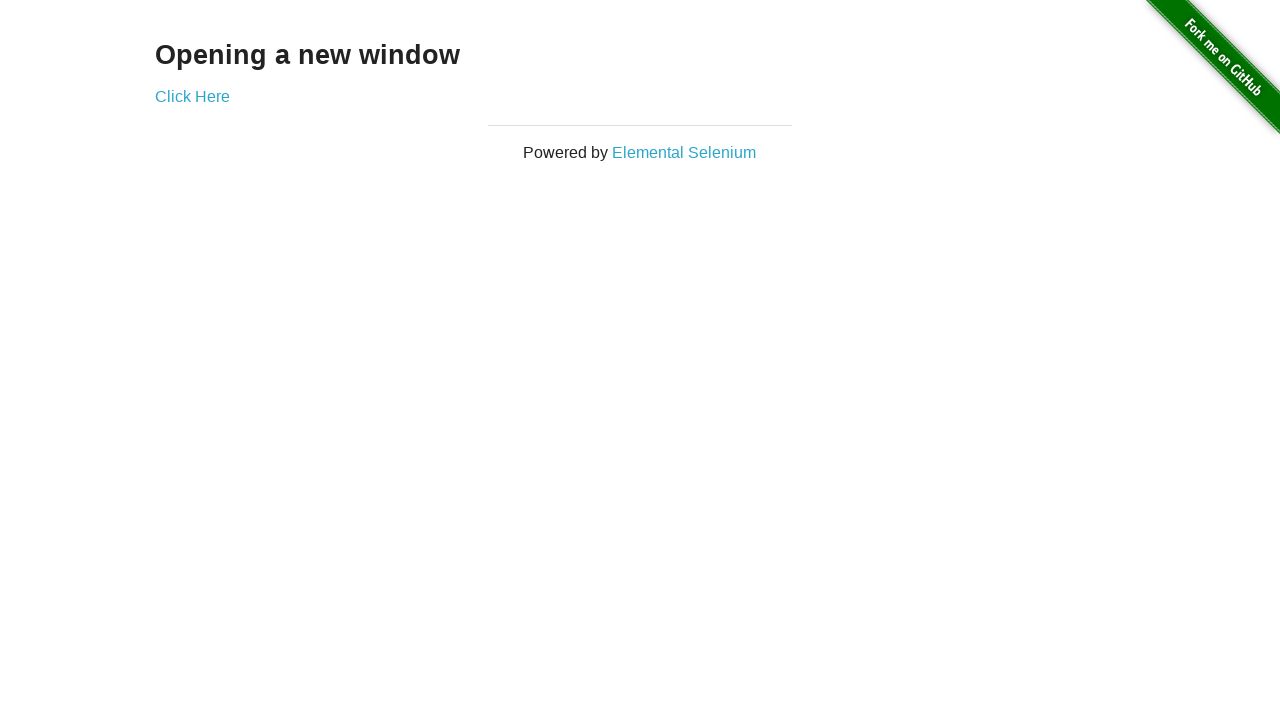

Waited for 'Opening a new window' heading to load on first page
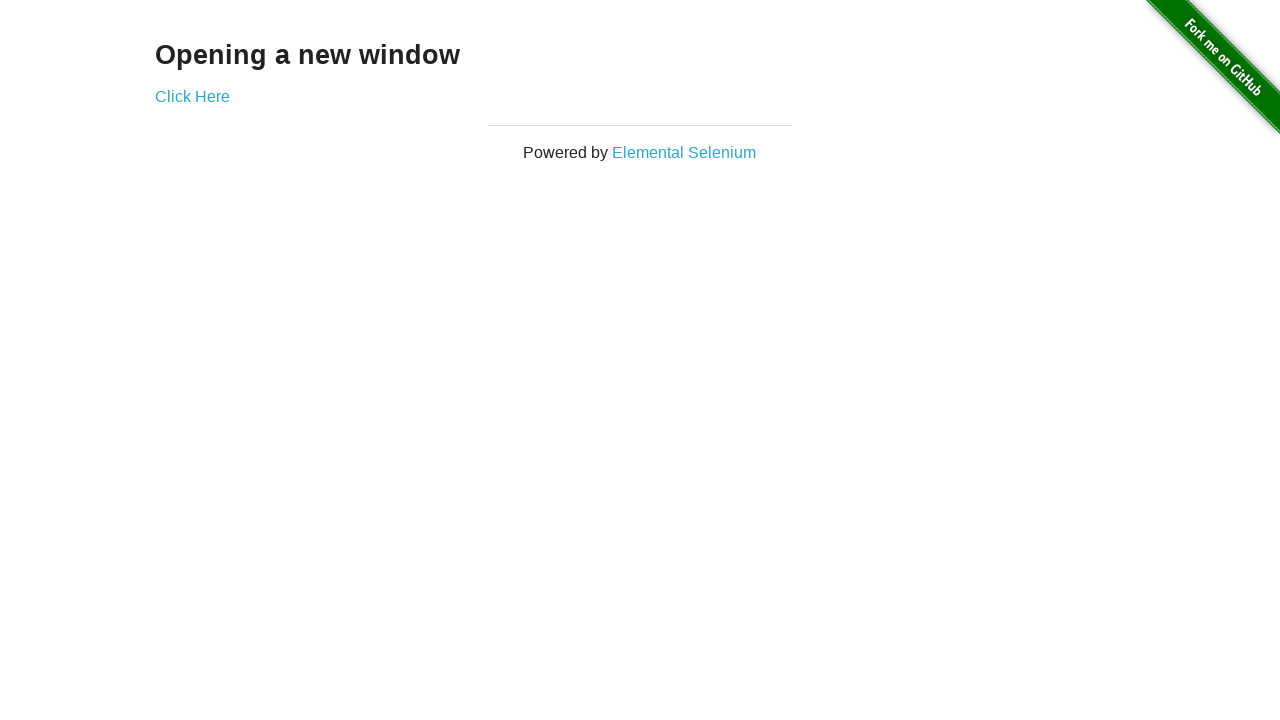

Stored reference to first page
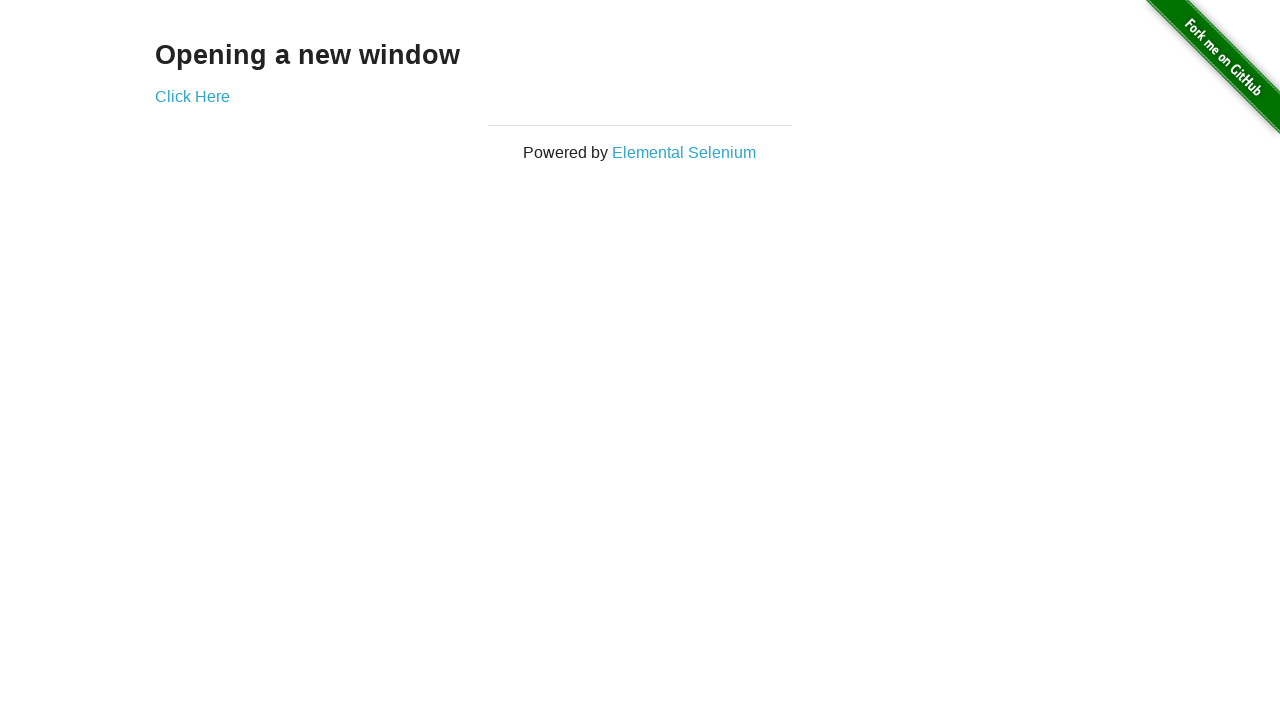

Clicked 'Click Here' link to open new window at (192, 96) on xpath=//a[text()='Click Here']
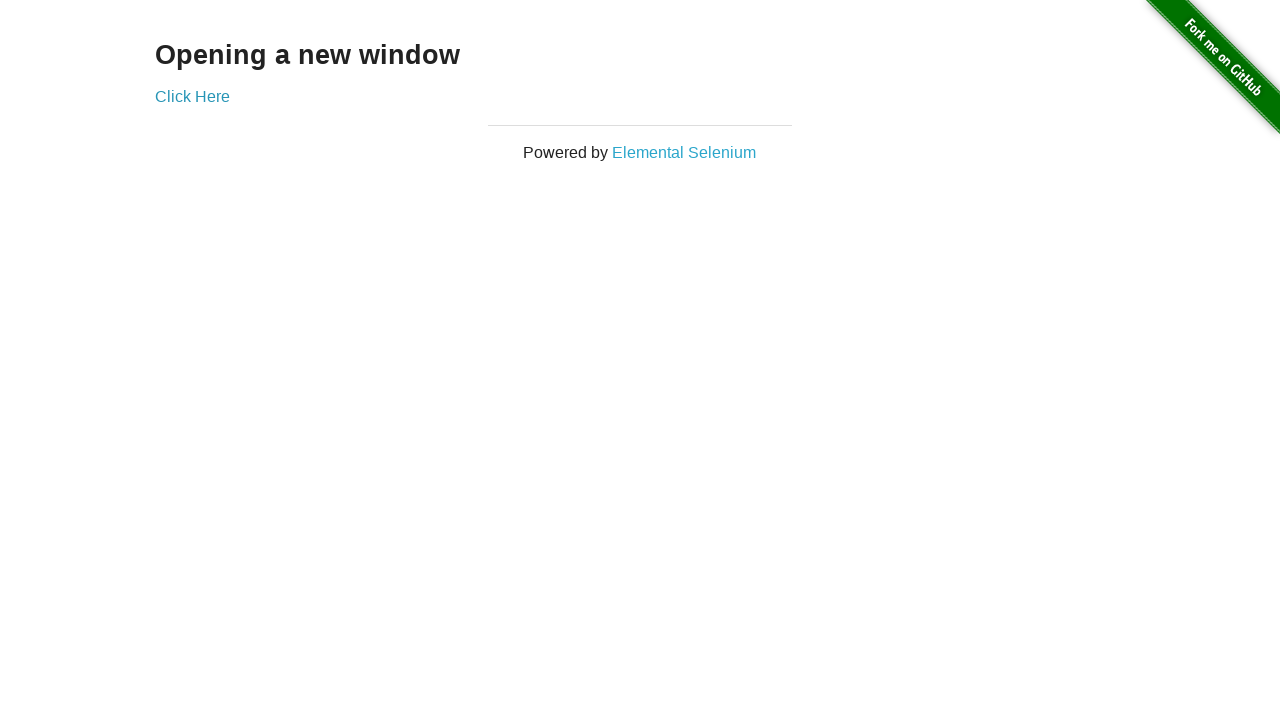

Waited for new window to load
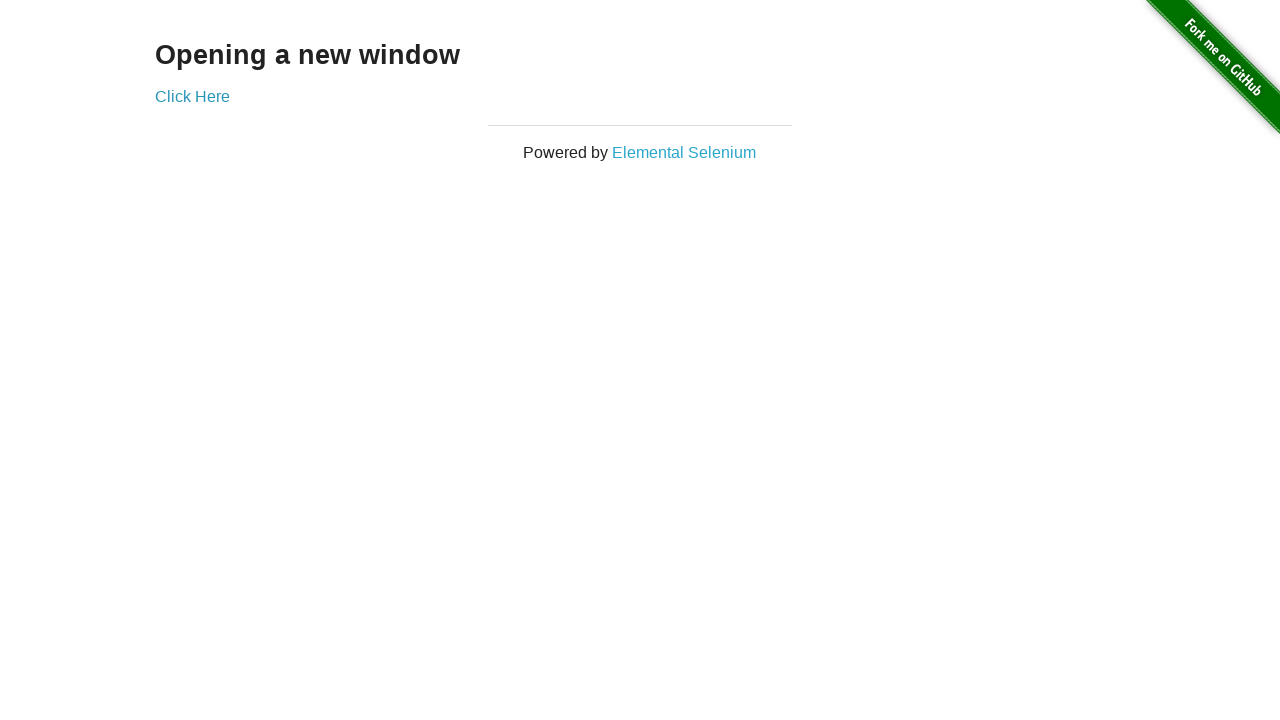

Verified second page title is 'New Window'
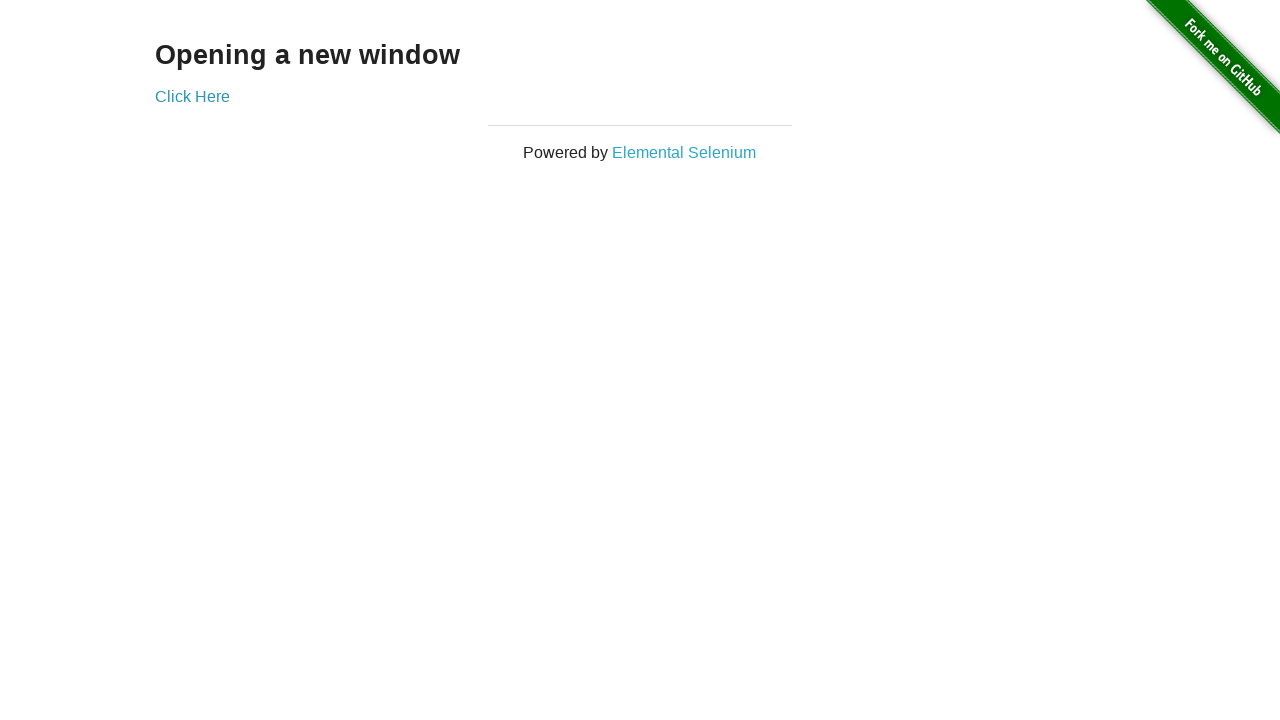

Switched back to first page
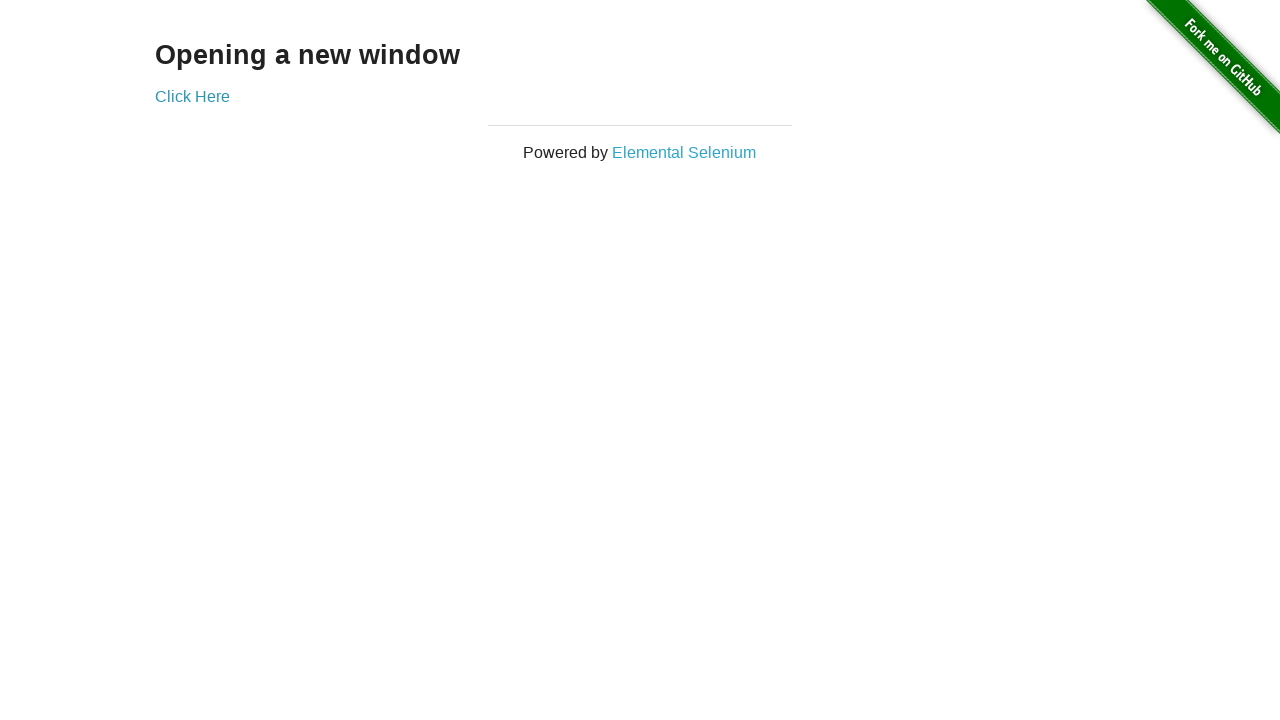

Verified first page title is 'The Internet'
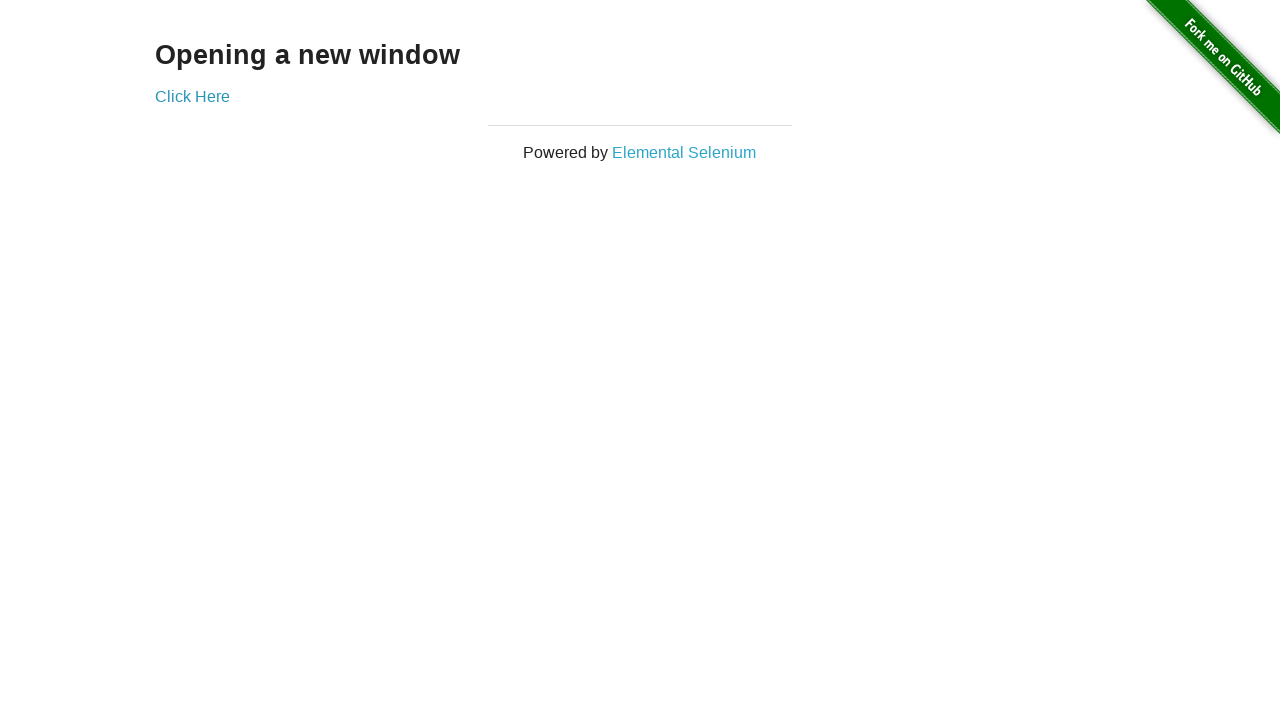

Switched to second page
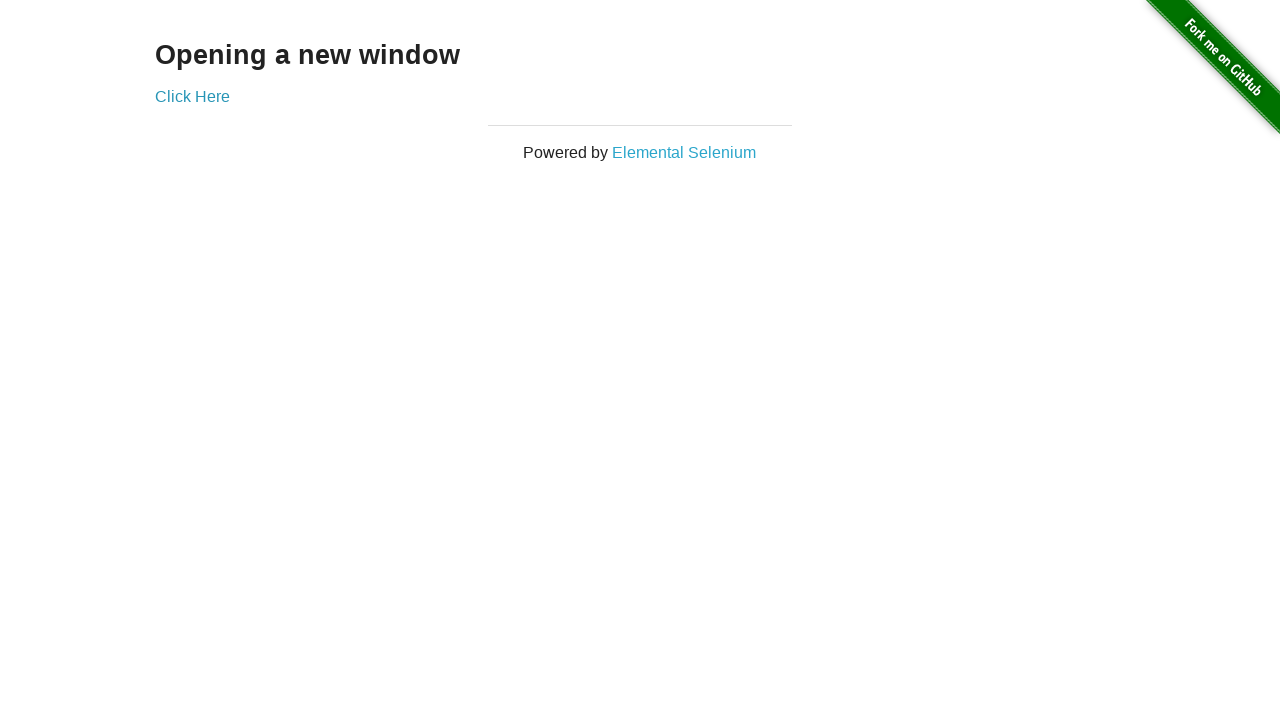

Switched back to first page again
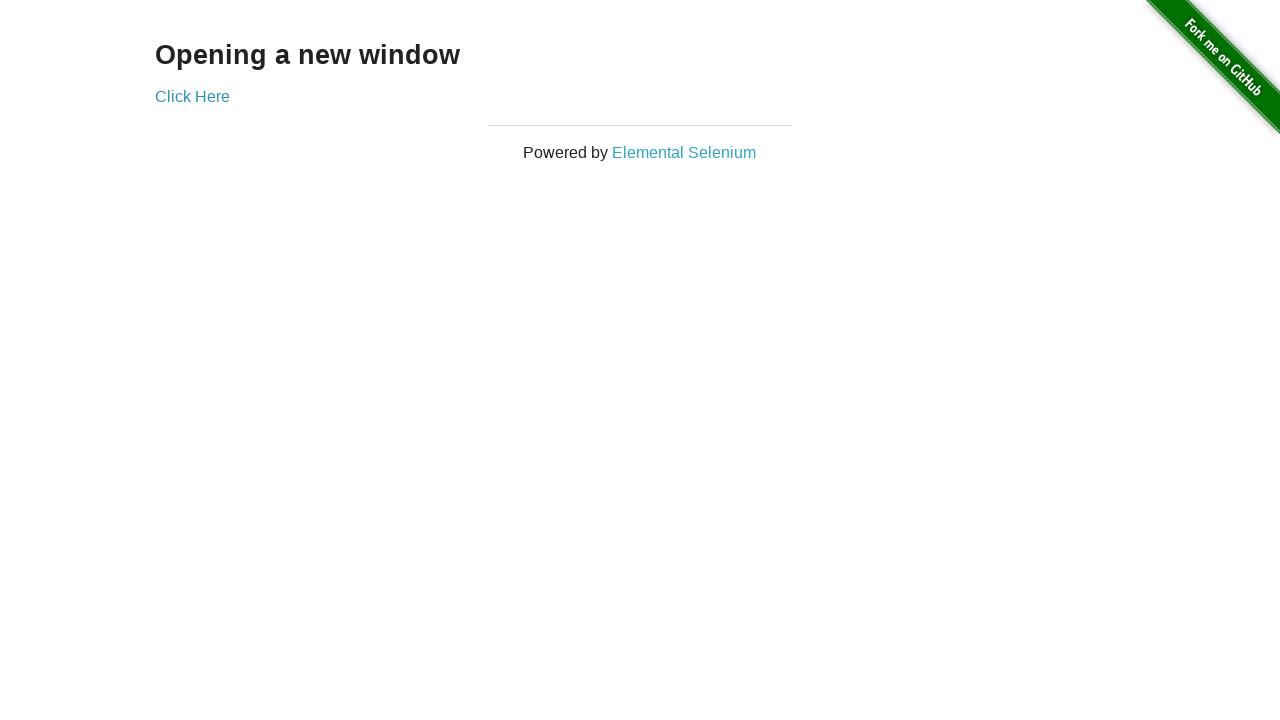

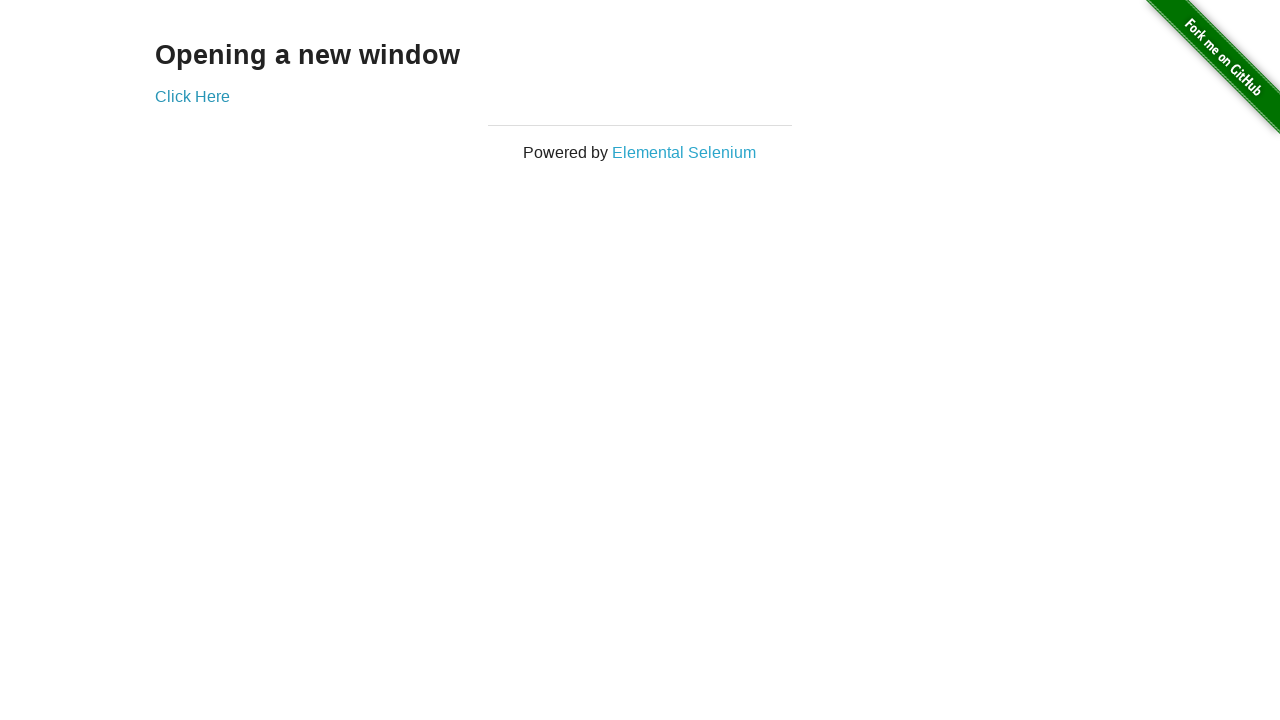